Tests that the personal information form for NYPL library card registration displays all required input fields including first name, last name, email, date of birth, and a checkbox.

Starting URL: https://www.nypl.org/library-card/personal?newCard=true

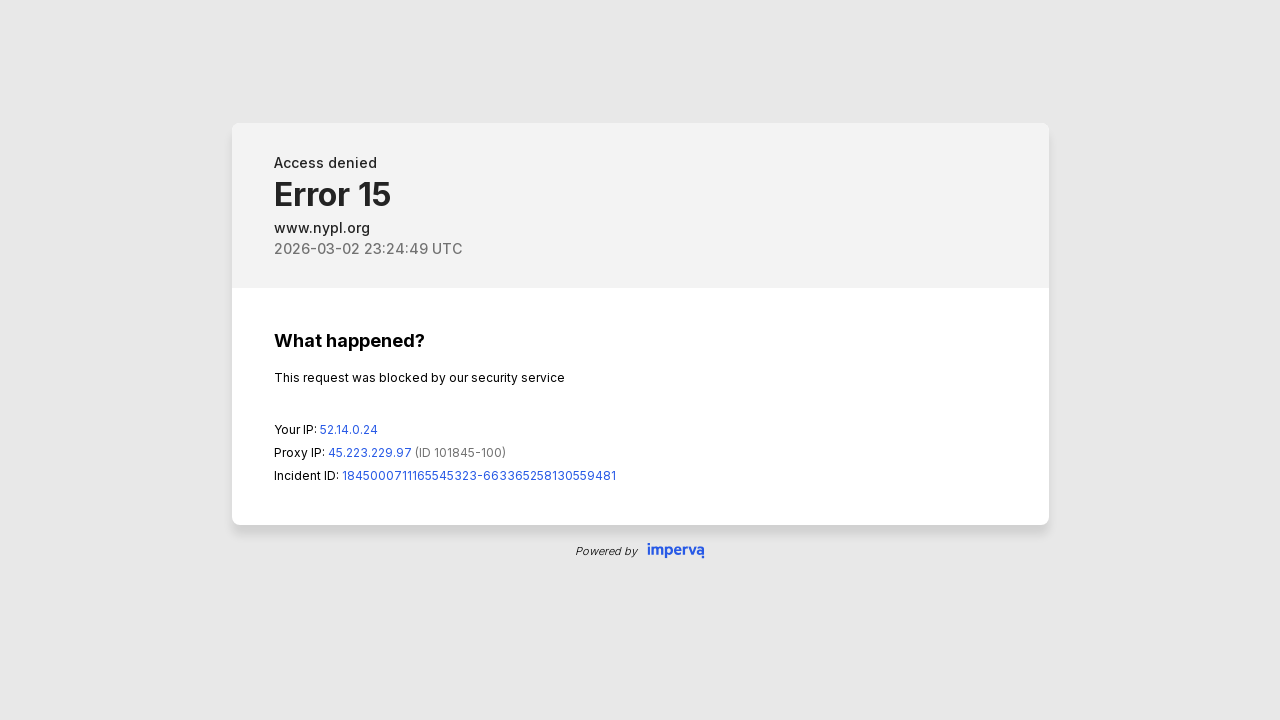

Navigated to NYPL library card personal information form
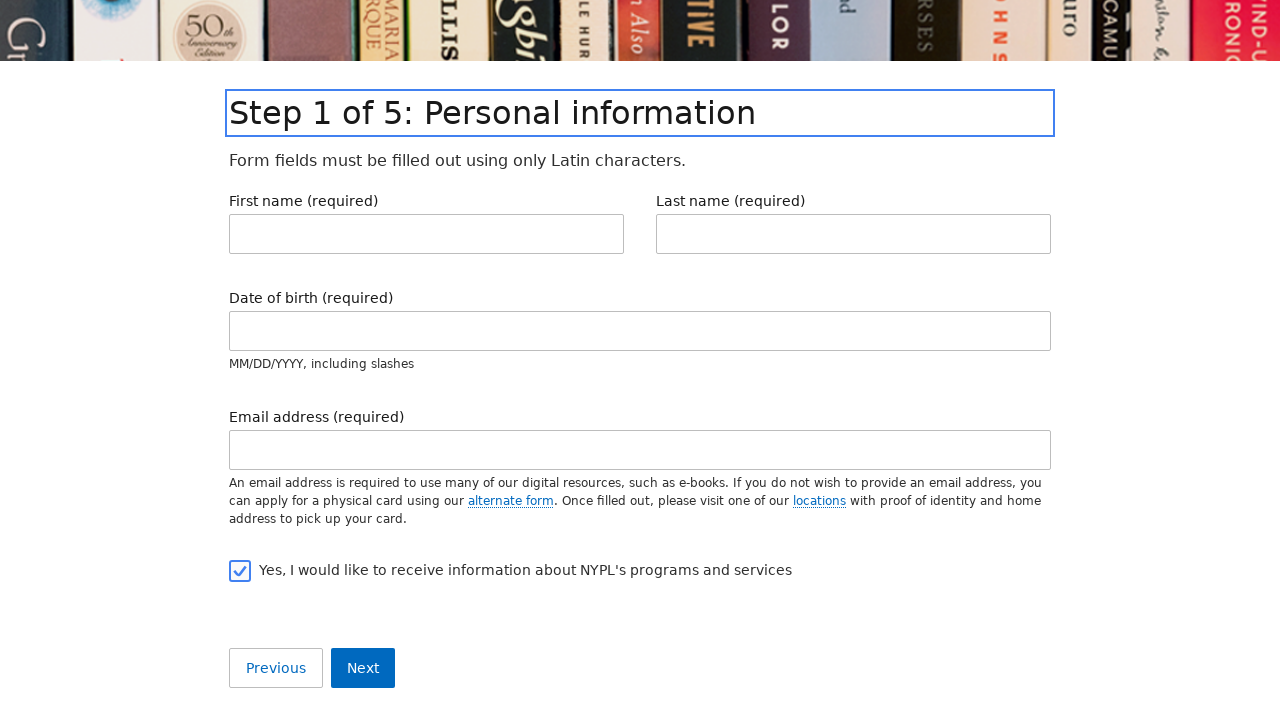

First name input field is visible
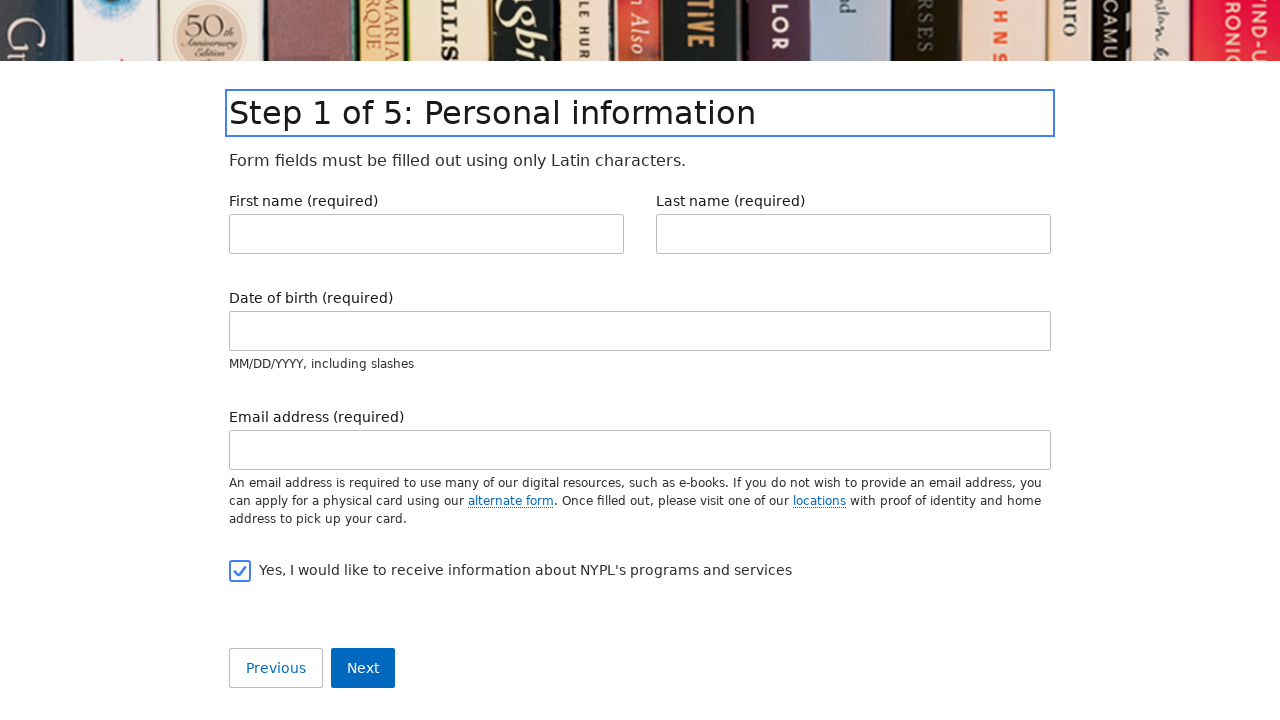

Last name input field is visible
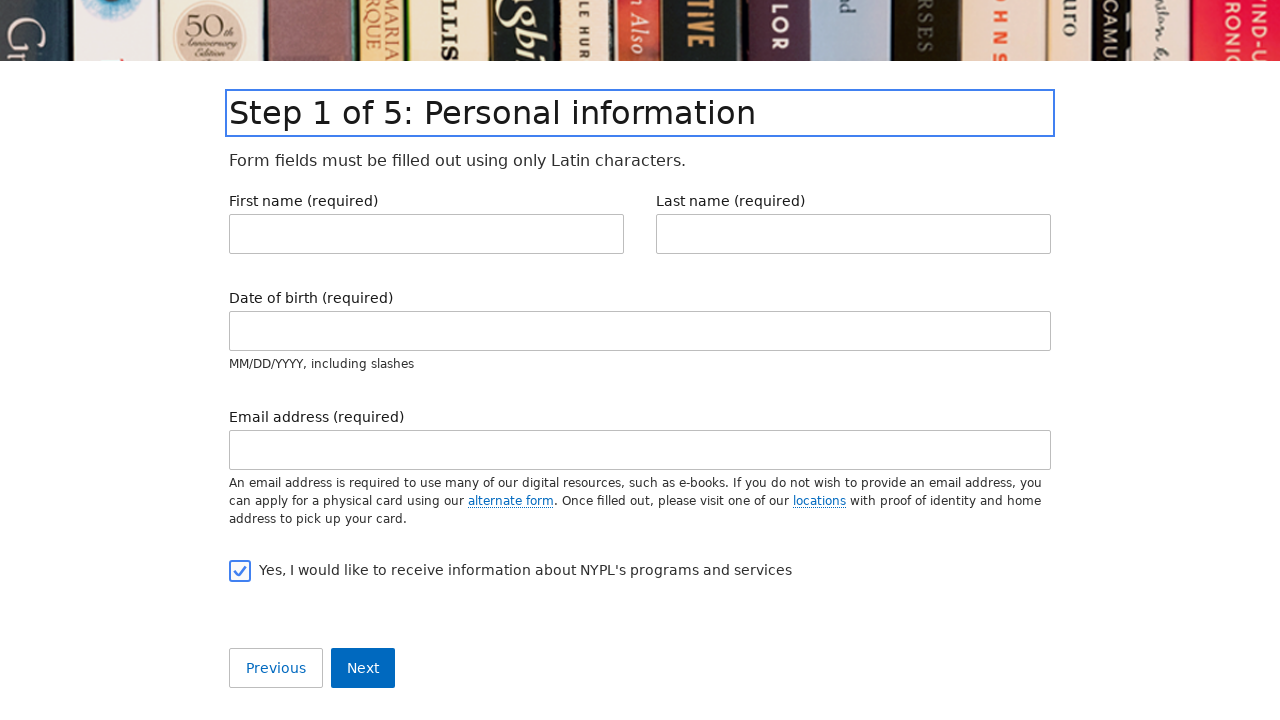

Email input field is visible
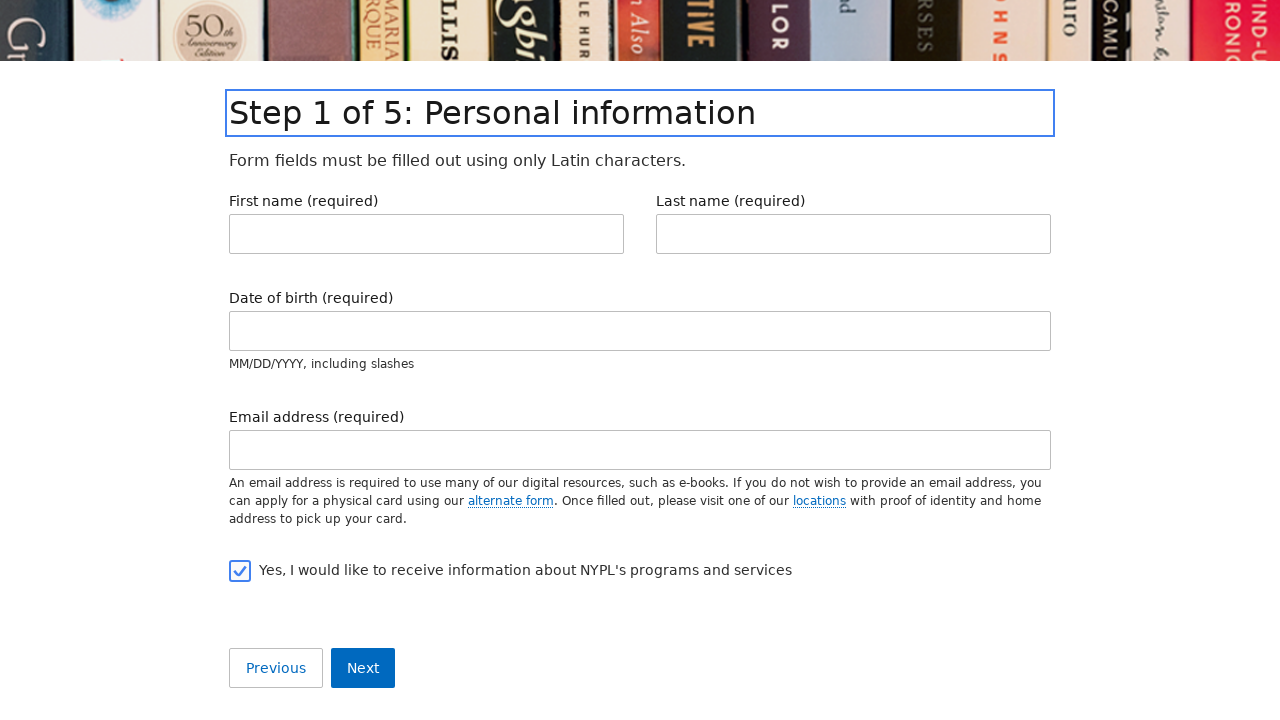

Date of birth input field is visible
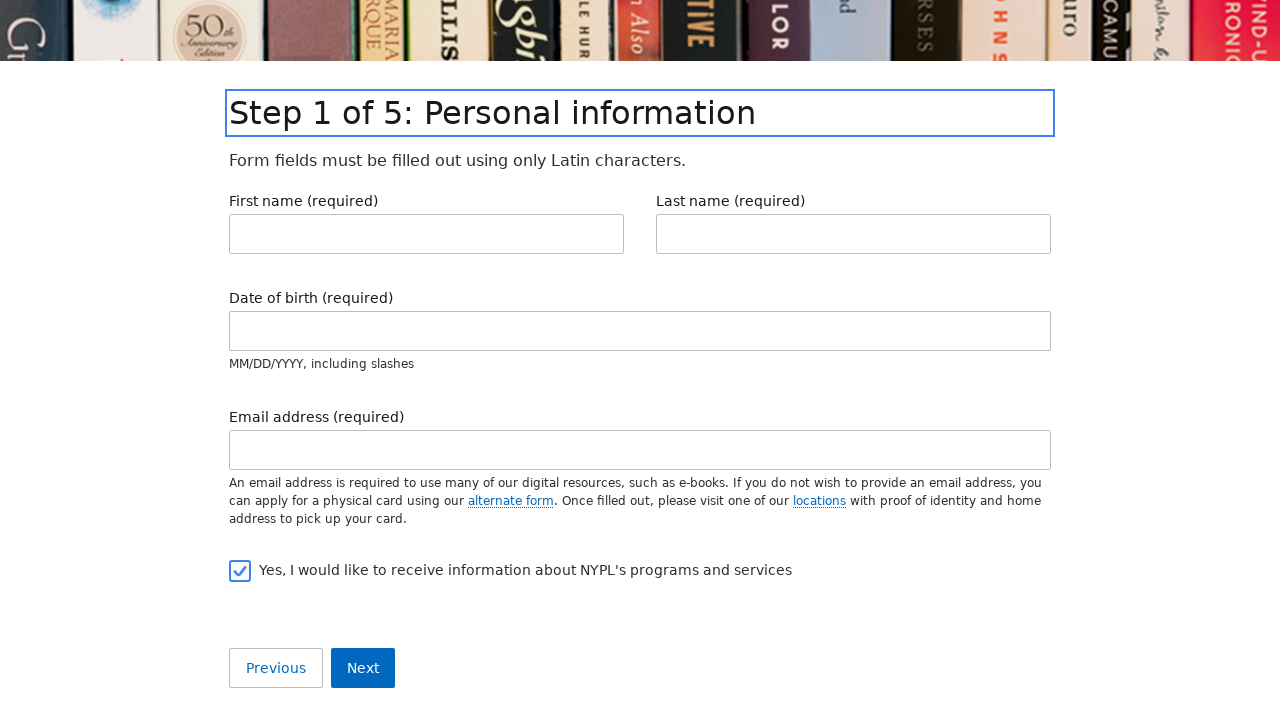

Checkbox field is visible
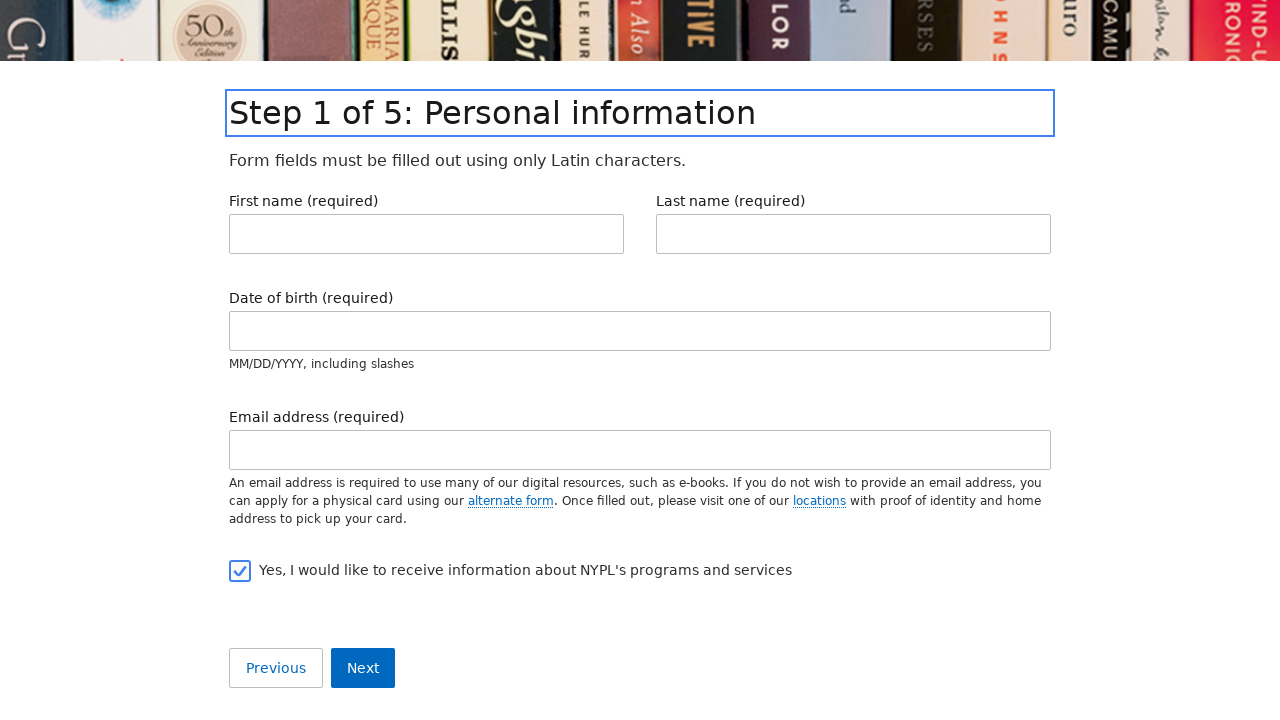

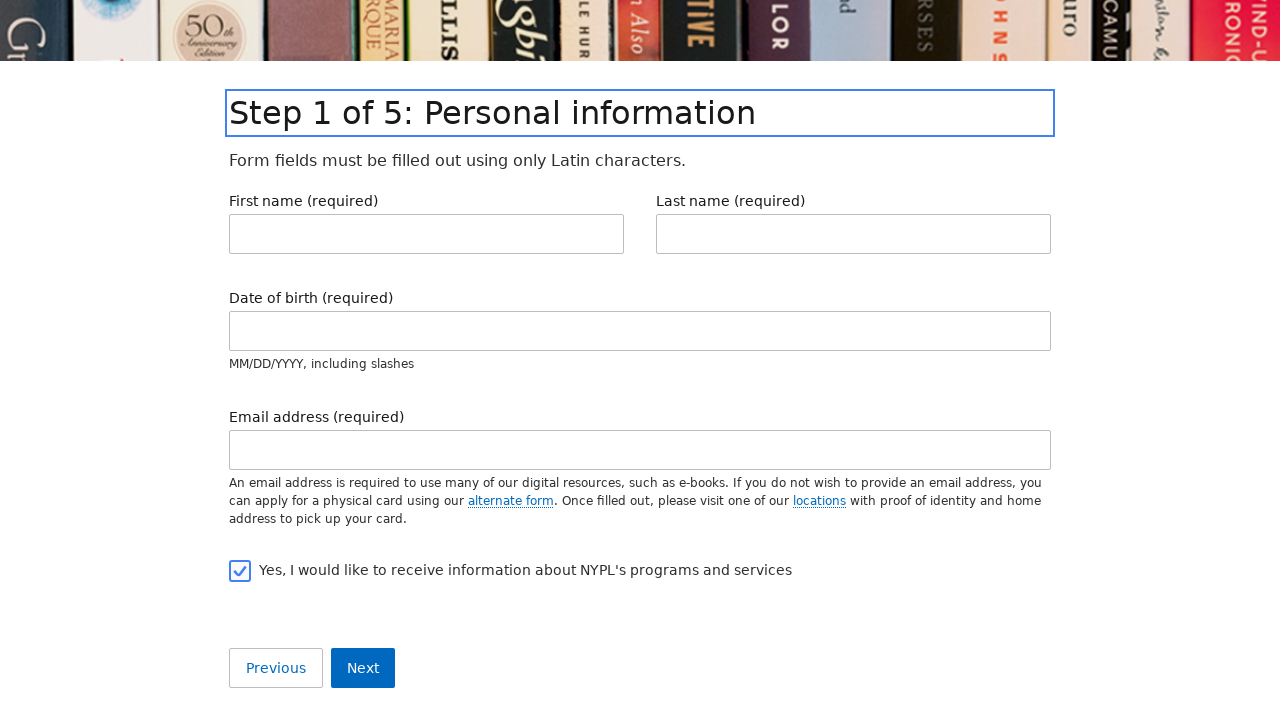